Tests Angular Syncfusion dropdown by selecting different sports and verifying the selection

Starting URL: https://ej2.syncfusion.com/angular/demos/#/material/drop-down-list/data-binding

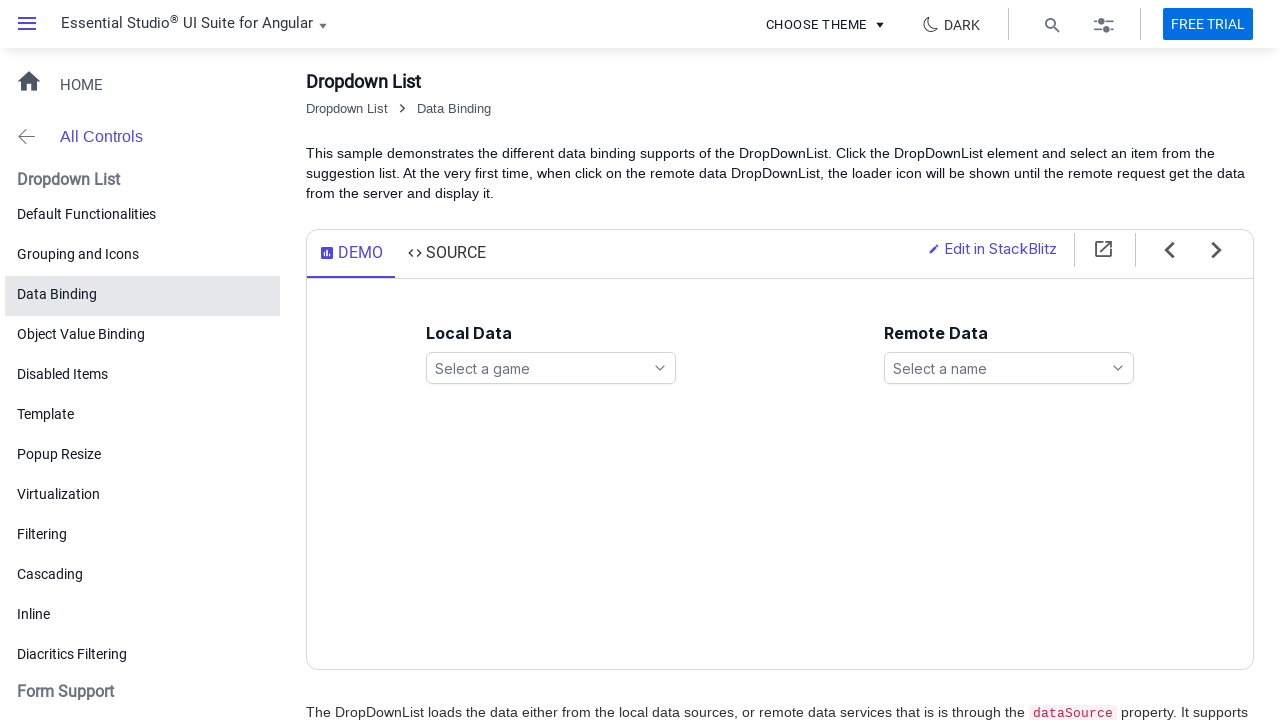

Clicked on Angular Syncfusion dropdown to open options at (551, 368) on xpath=//ejs-dropdownlist[@id='games']
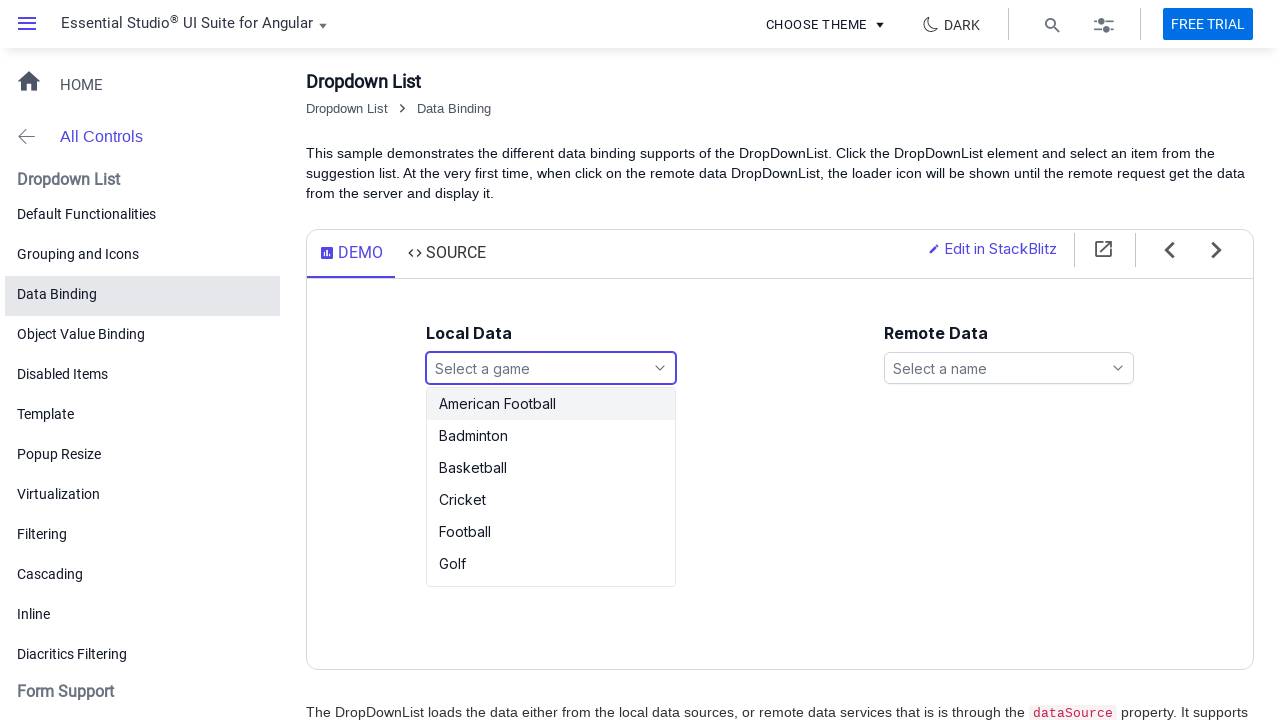

Selected 'Basketball' from dropdown options at (551, 468) on xpath=//ul[@id='games_options']/li[text()='Basketball']
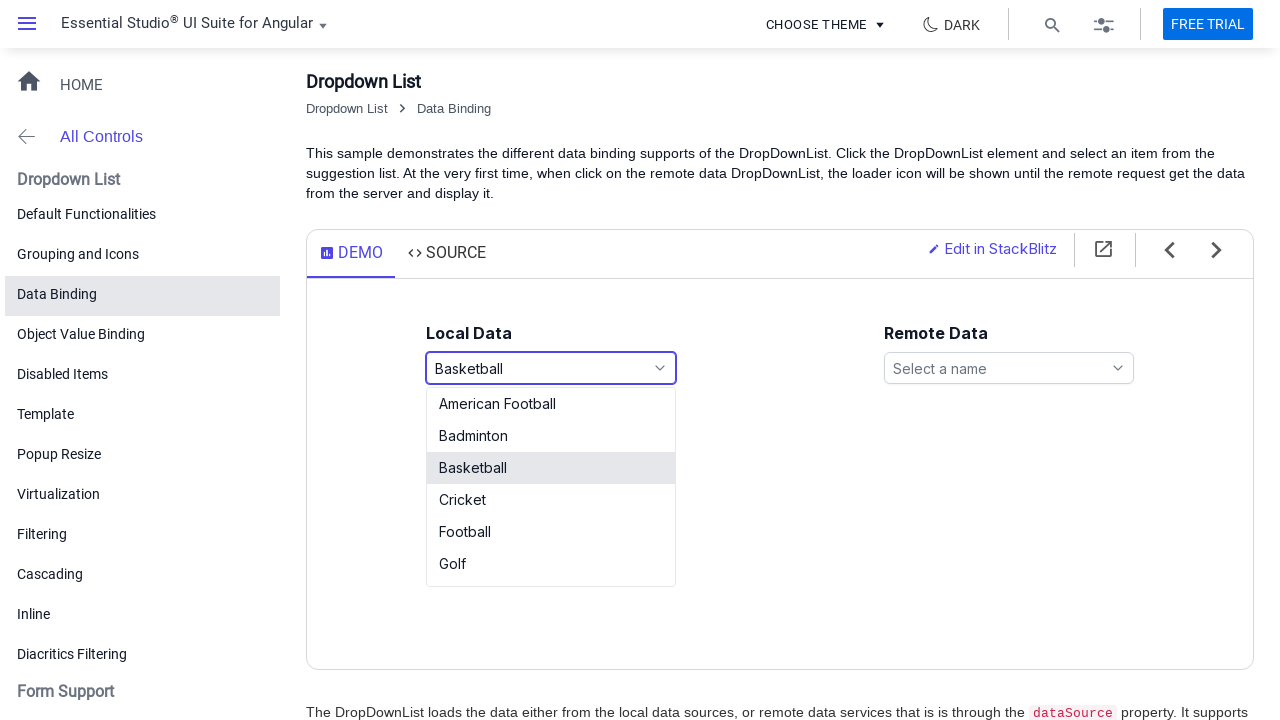

Retrieved selected dropdown value via JavaScript
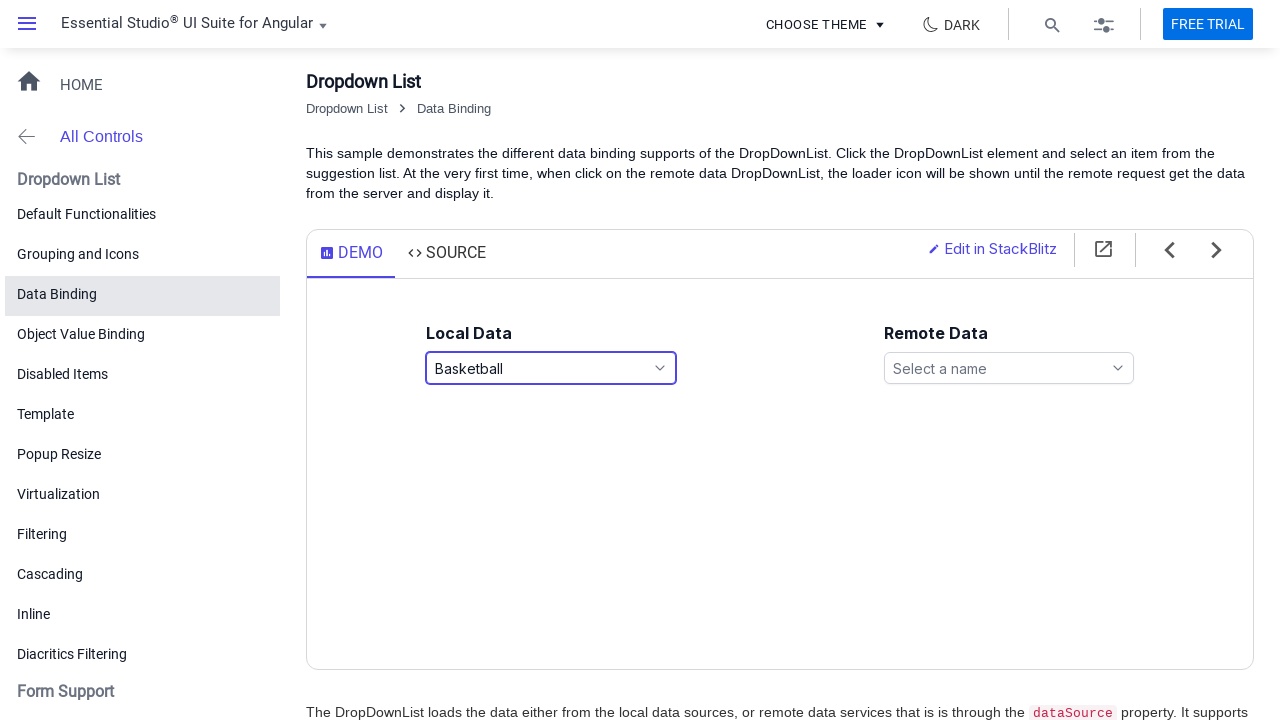

Verified that 'Basketball' was correctly selected
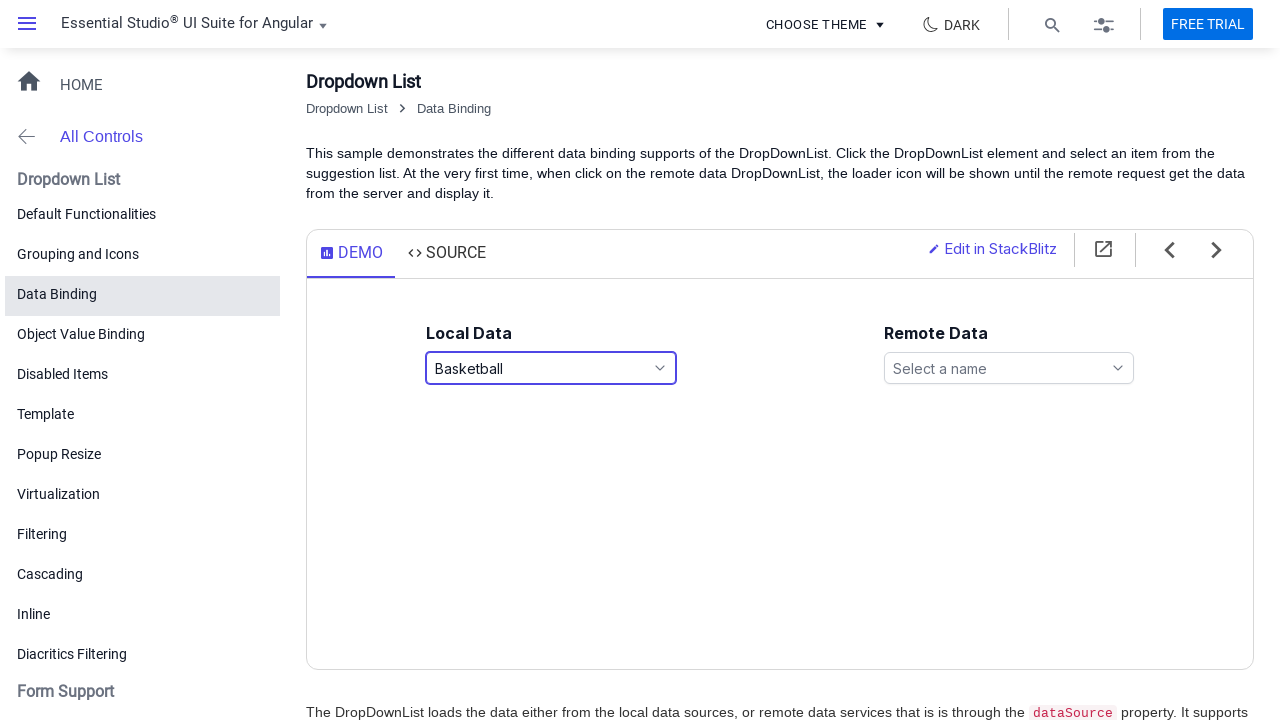

Clicked on dropdown to open options for next selection at (551, 368) on xpath=//ejs-dropdownlist[@id='games']
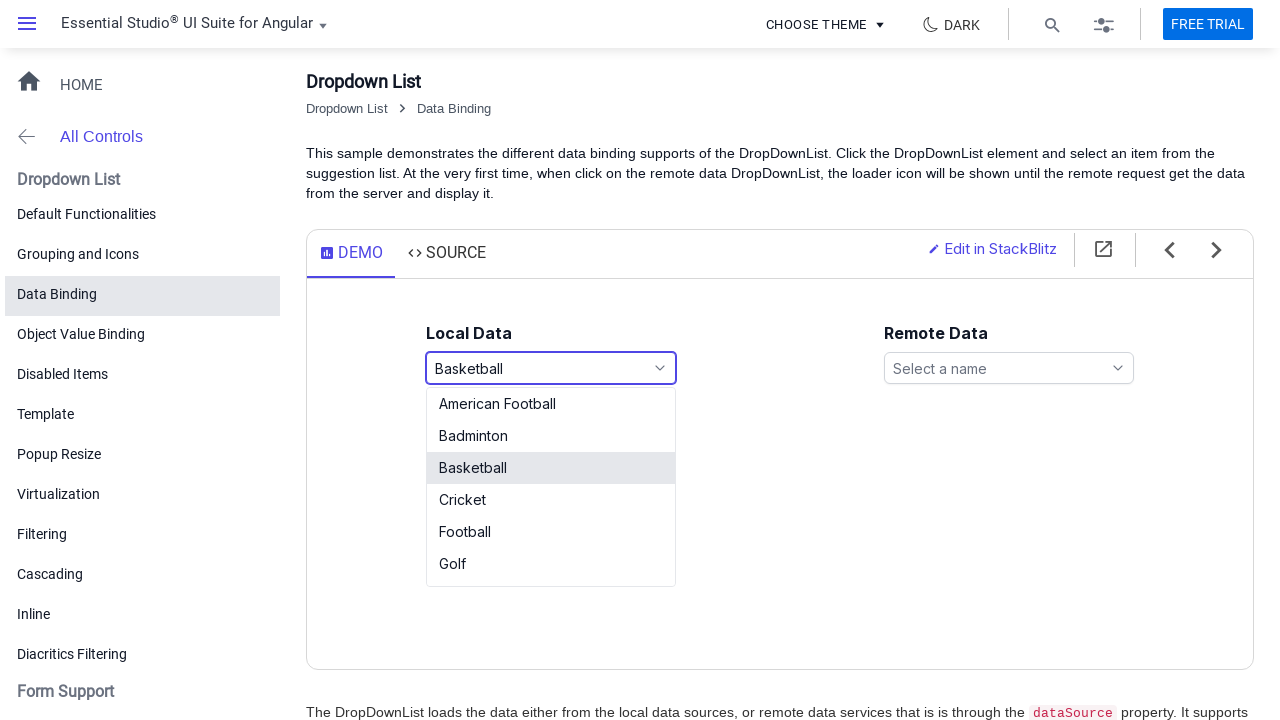

Selected 'Cricket' from dropdown options at (551, 500) on xpath=//ul[@id='games_options']/li[text()='Cricket']
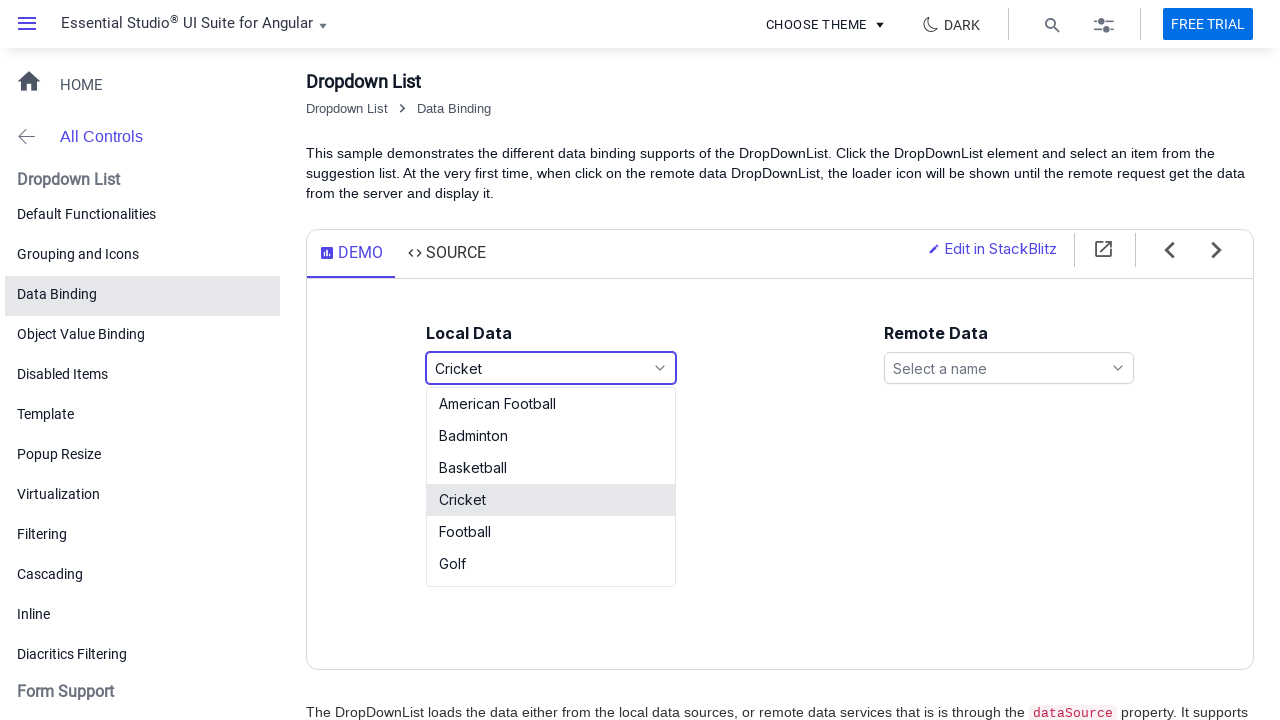

Retrieved selected dropdown value via JavaScript
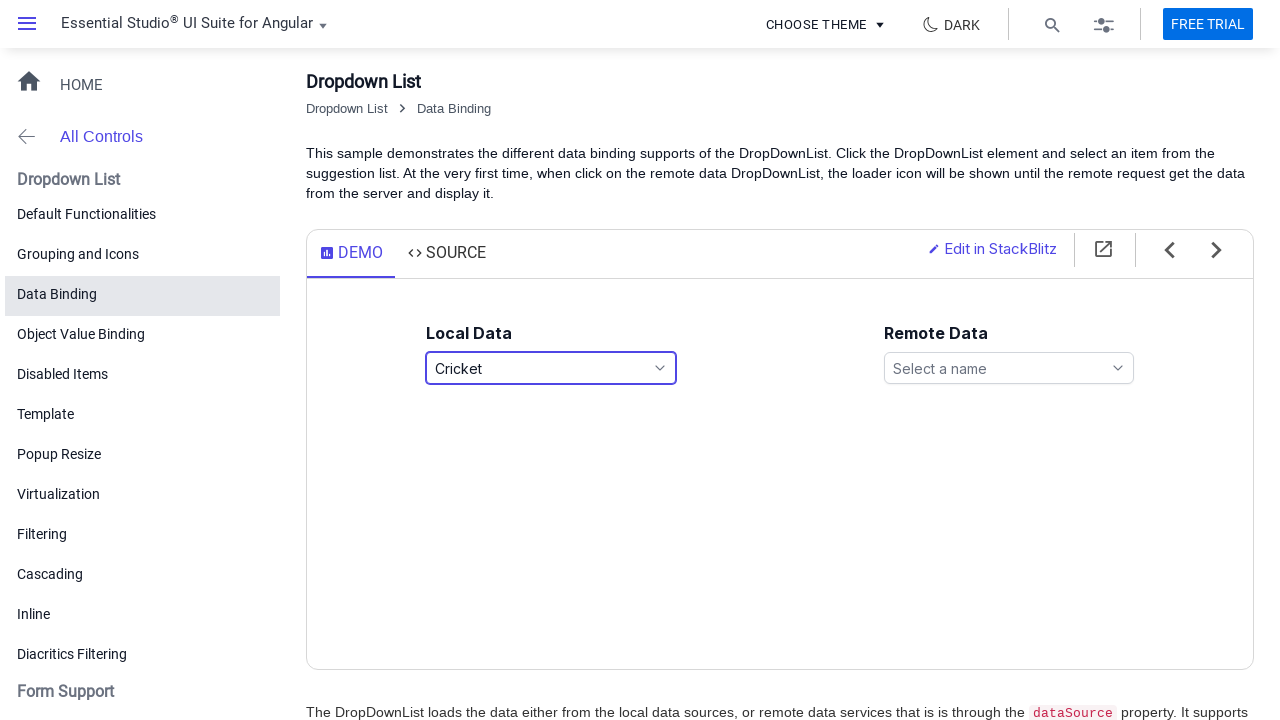

Verified that 'Cricket' was correctly selected
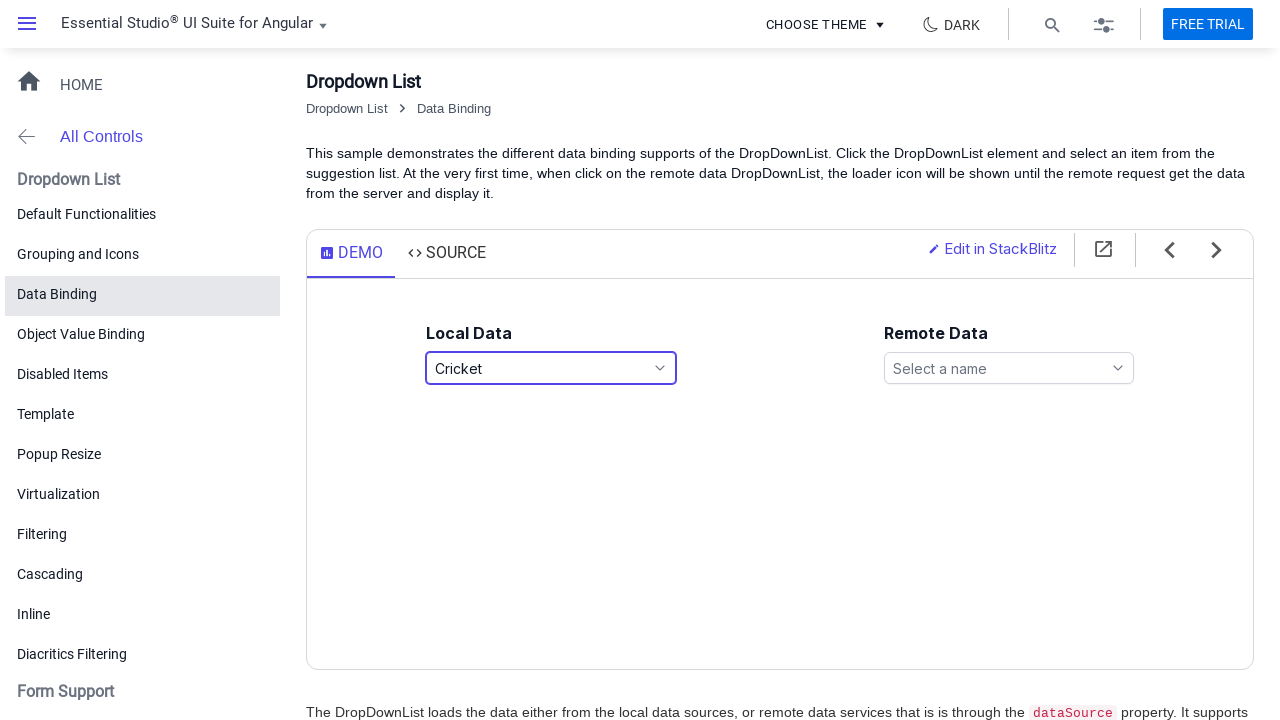

Clicked on dropdown to open options for final selection at (551, 368) on xpath=//ejs-dropdownlist[@id='games']
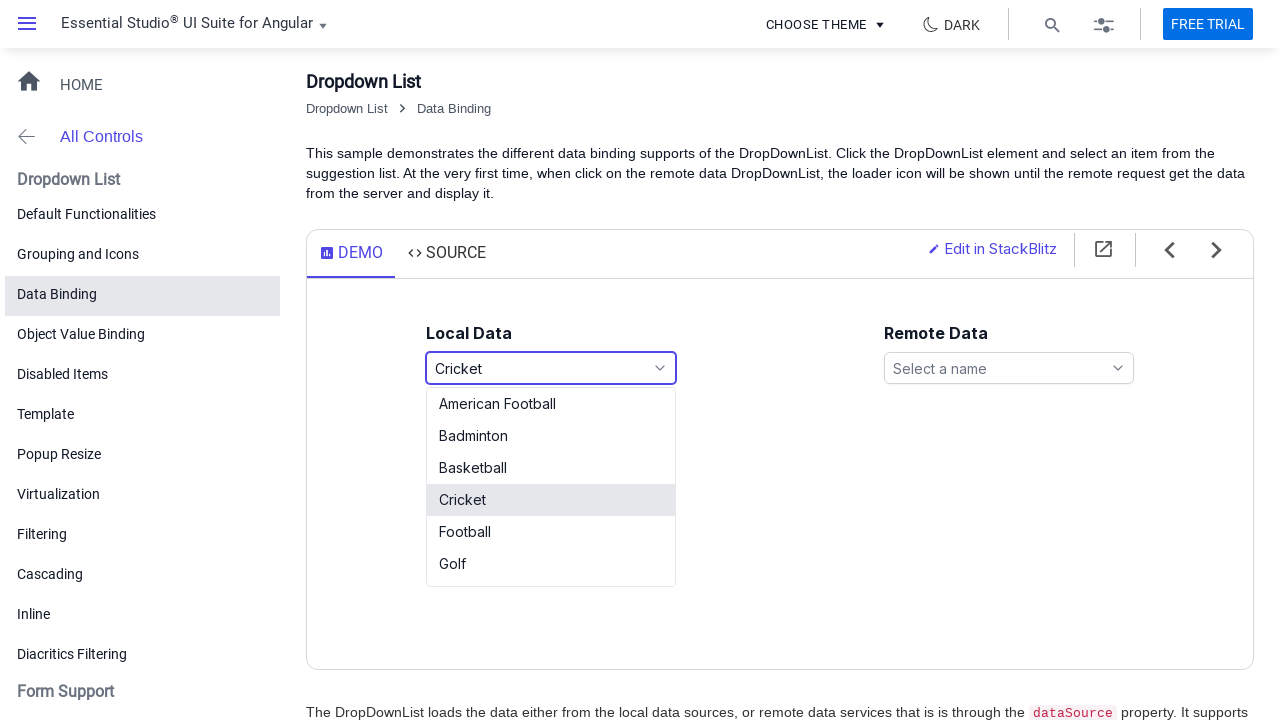

Selected 'Football' from dropdown options at (551, 532) on xpath=//ul[@id='games_options']/li[text()='Football']
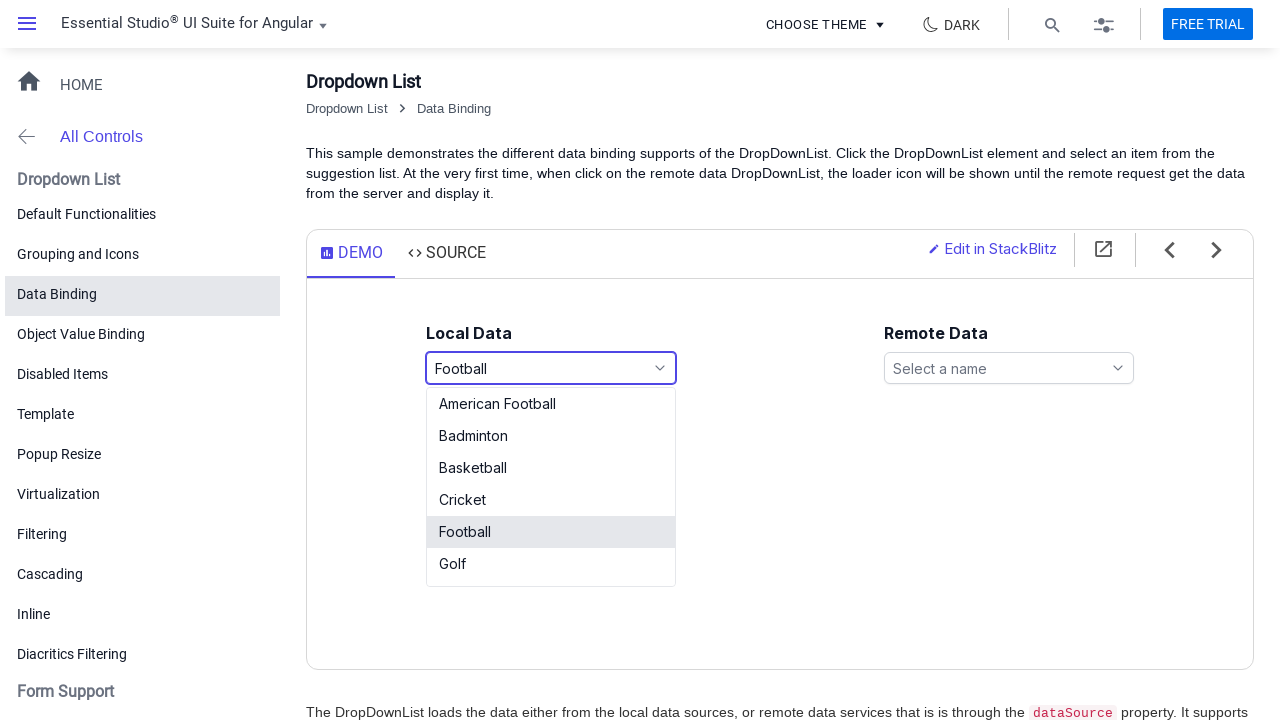

Retrieved selected dropdown value via JavaScript
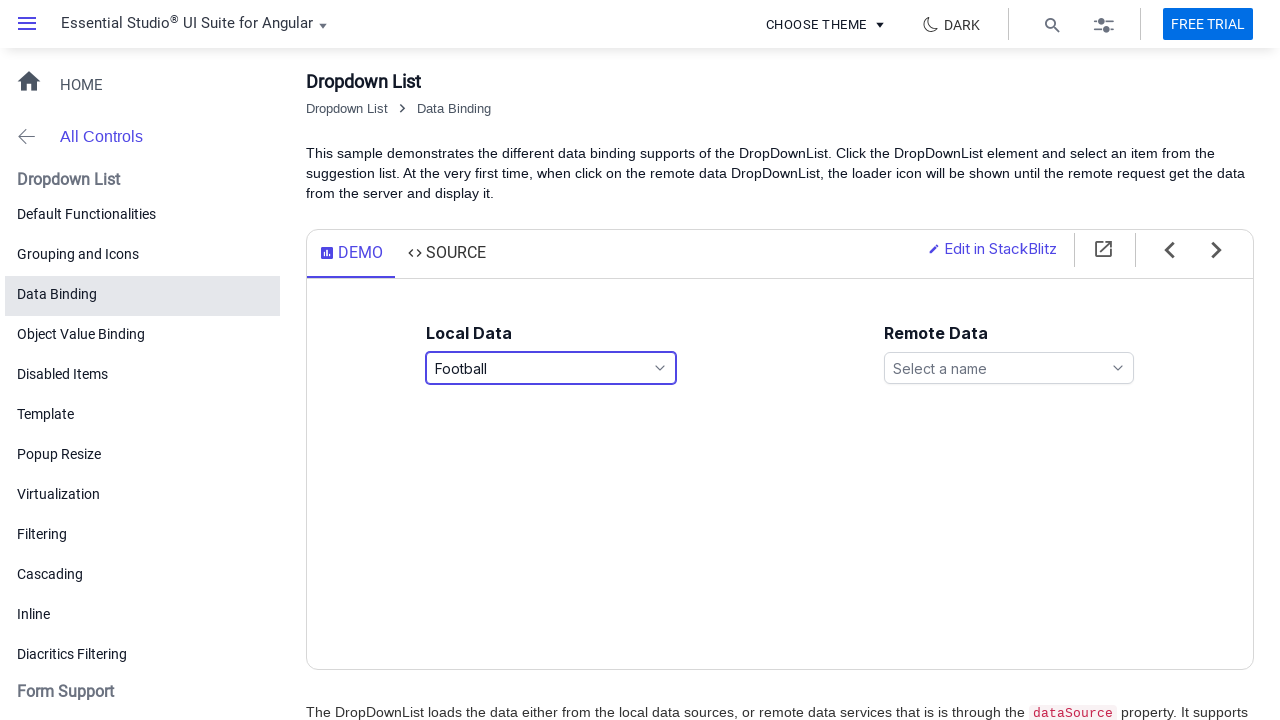

Verified that 'Football' was correctly selected
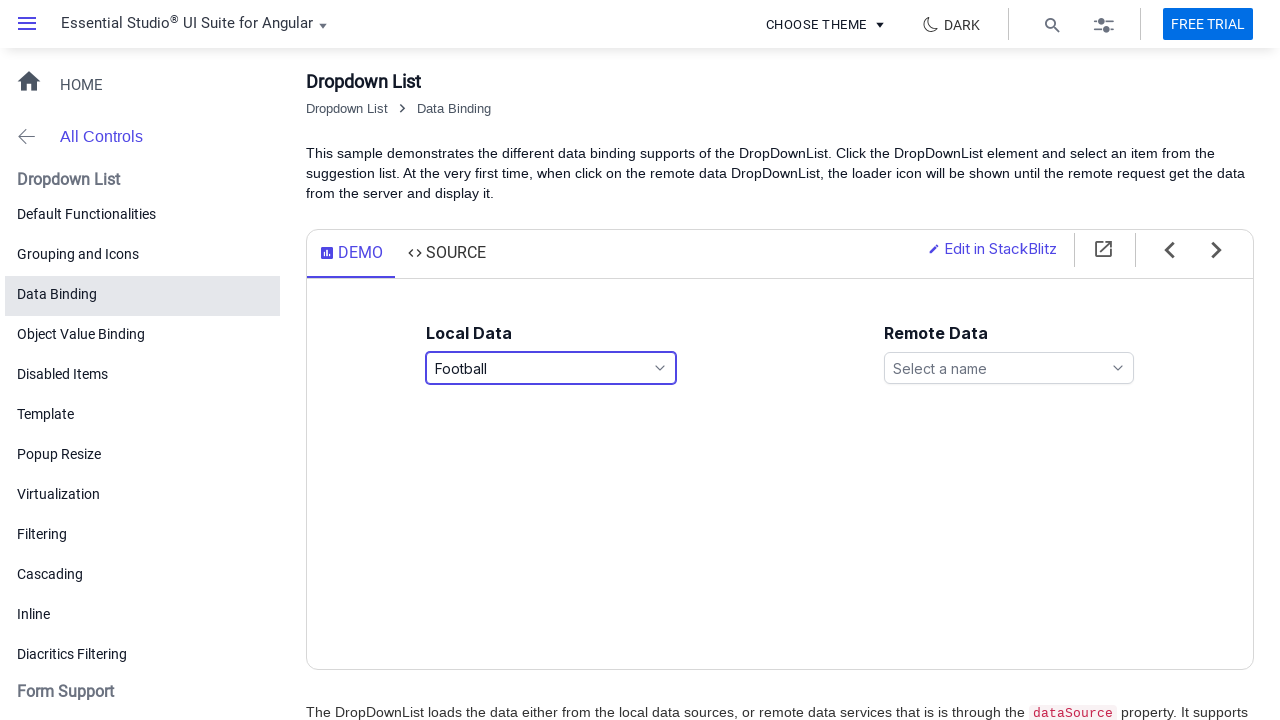

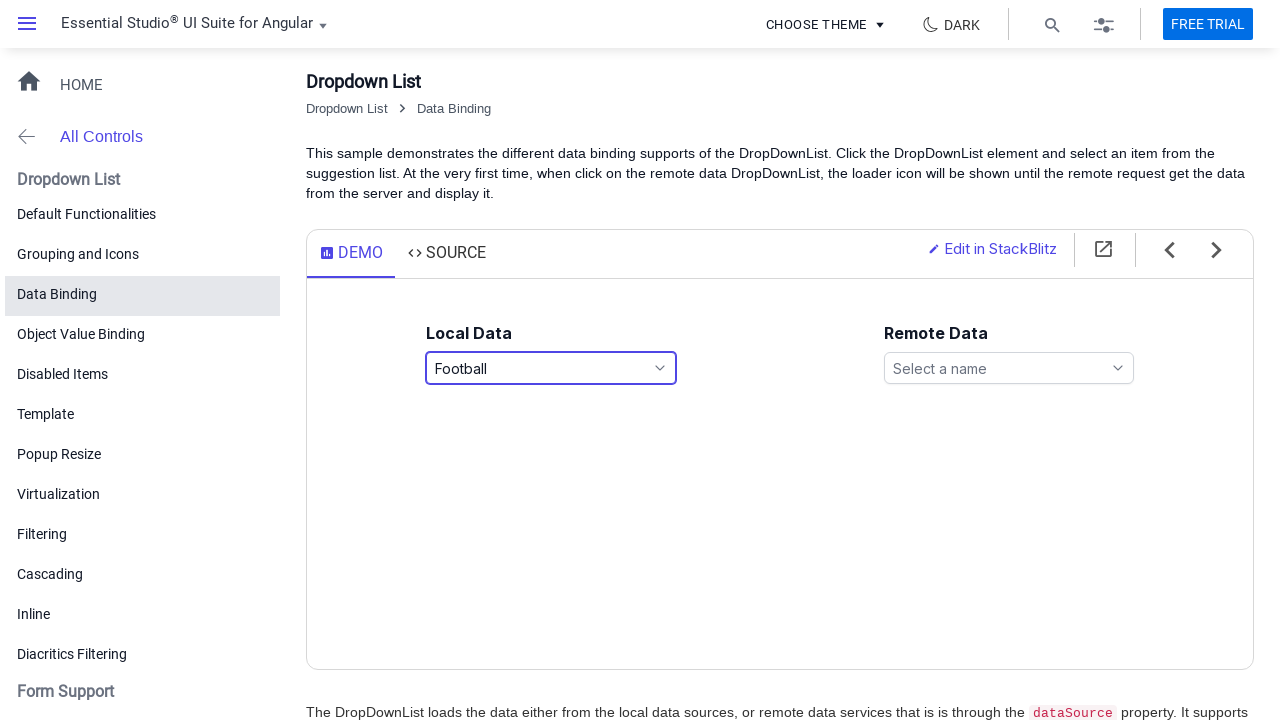